Tests notification message functionality by repeatedly clicking a link and verifying that notification messages appear

Starting URL: https://the-internet.herokuapp.com/notification_message_rendered

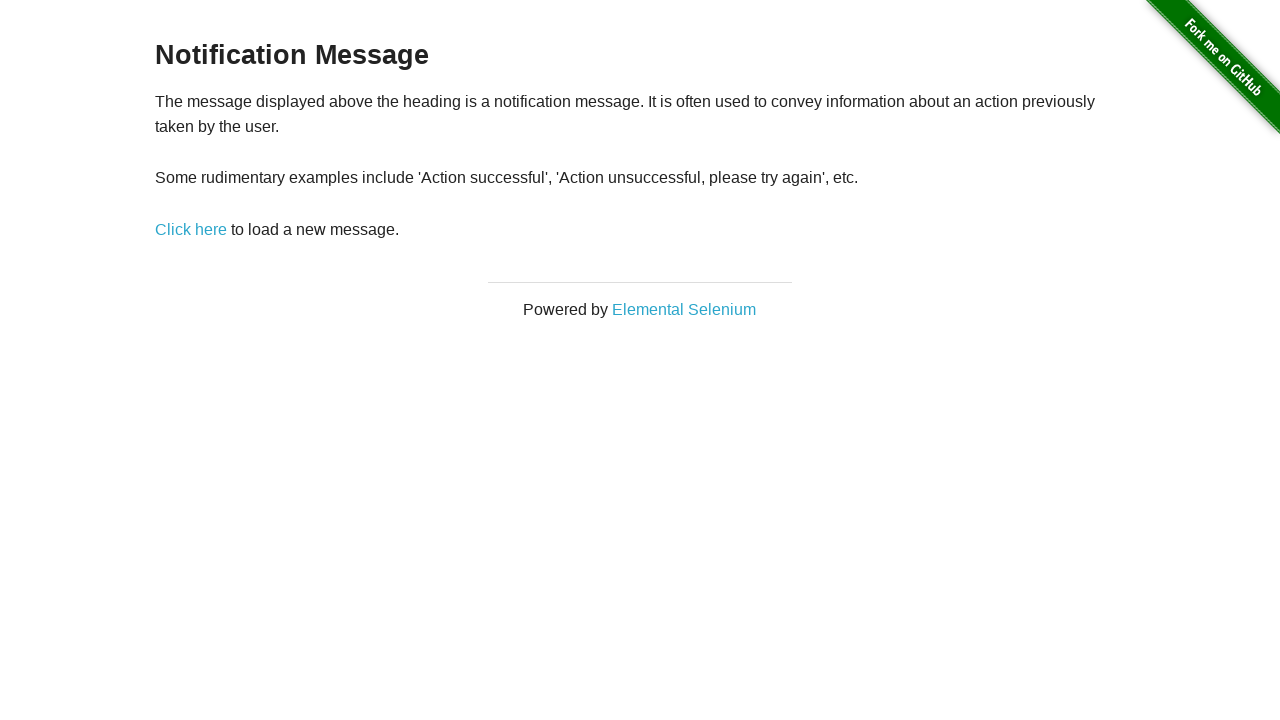

Clicked 'Click here' link (iteration 1) at (191, 229) on a:text('Click here')
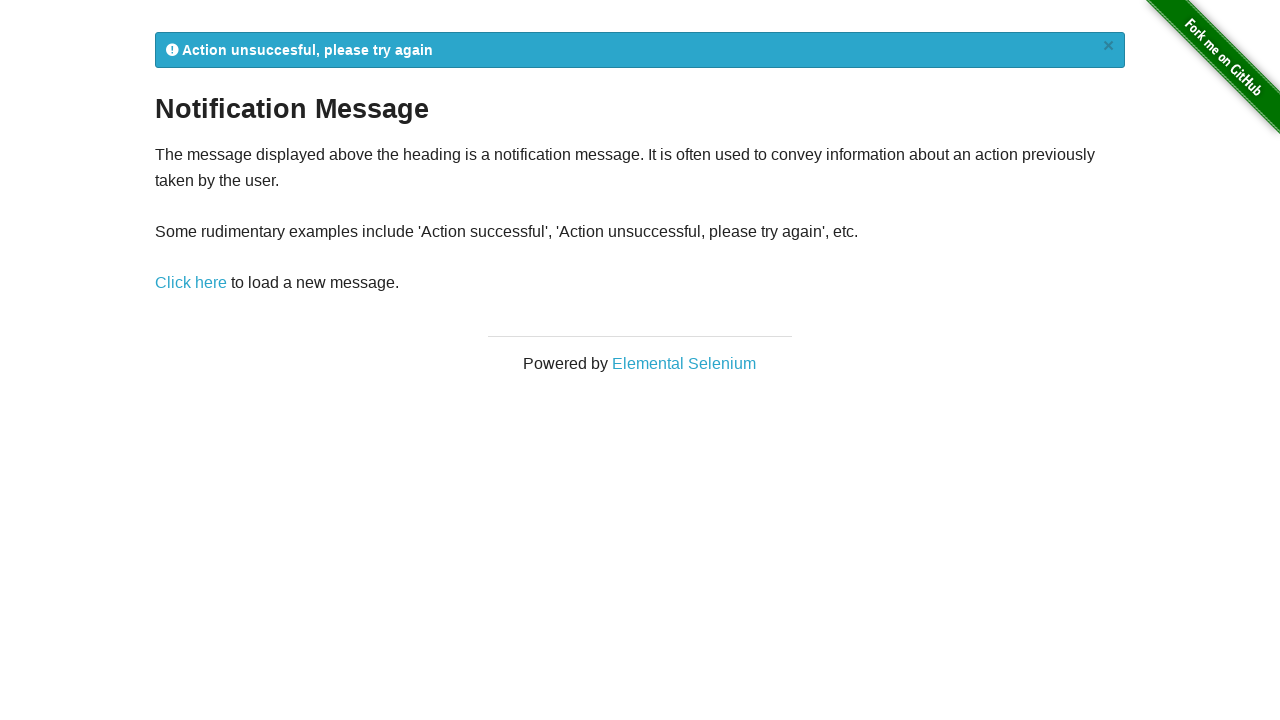

Notification message appeared
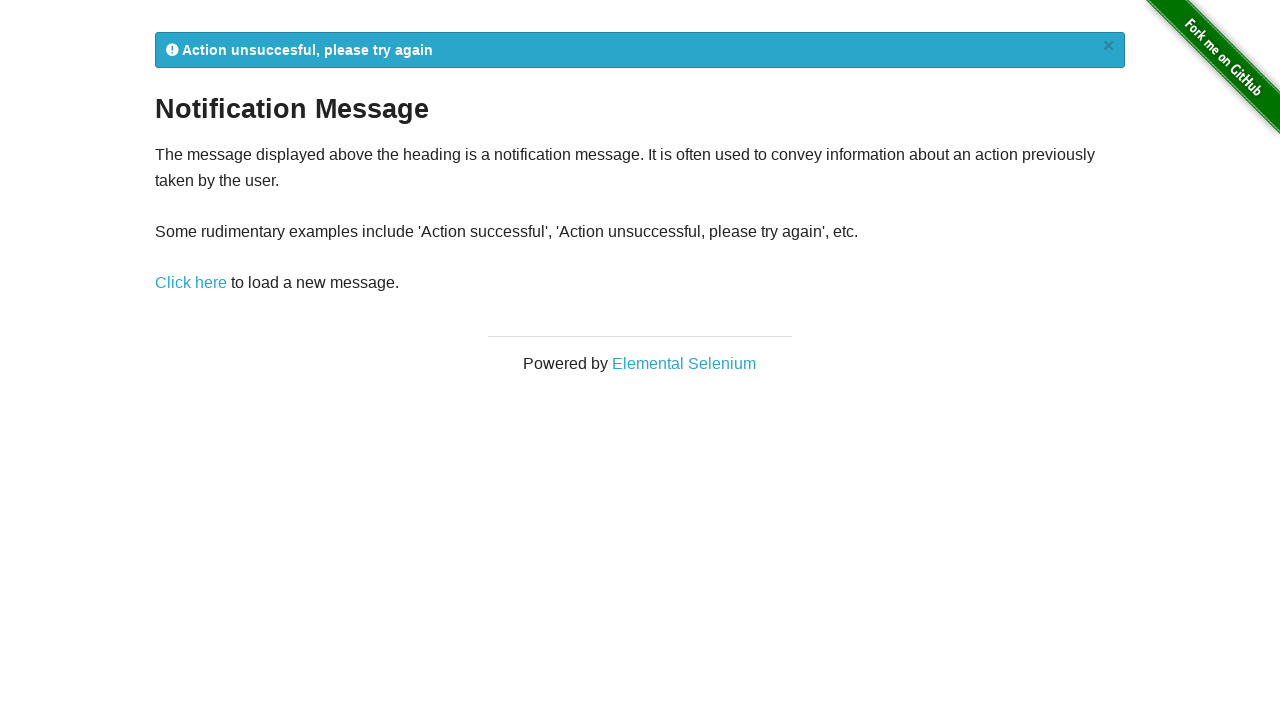

Click number 1 message: 
            Action unsuccesful, please try again
            ×
          
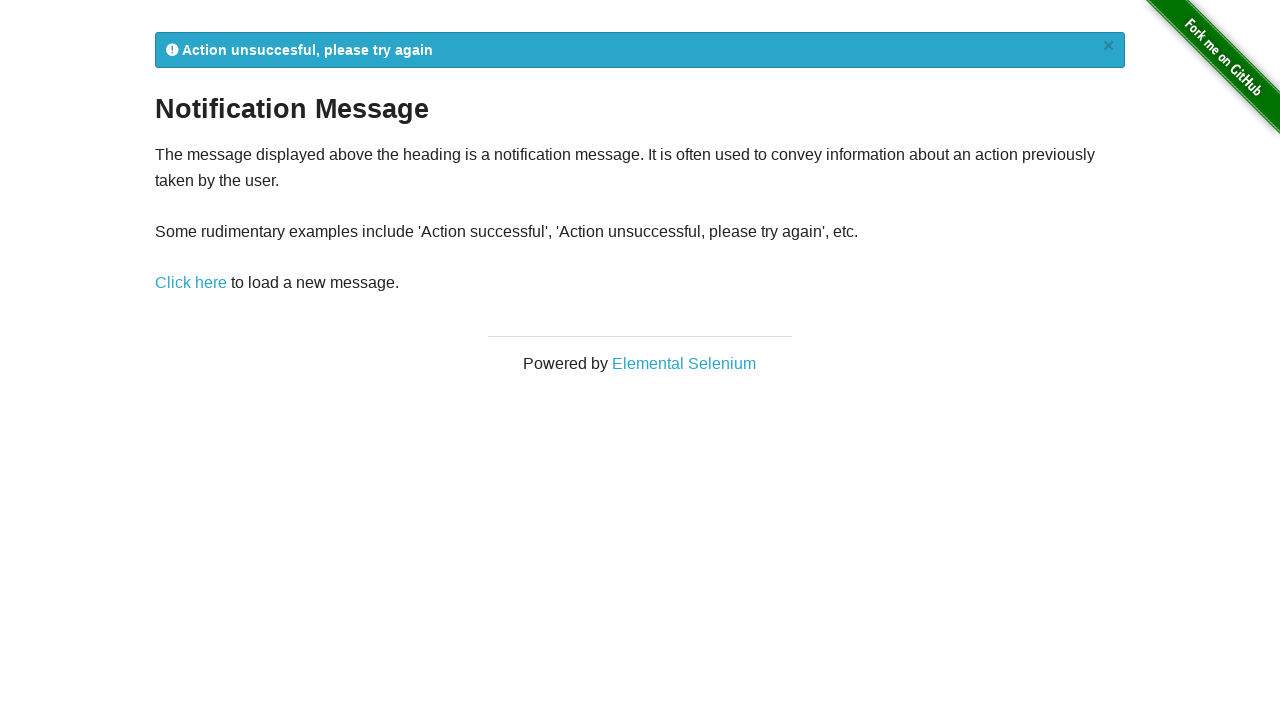

Clicked 'Click here' link (iteration 2) at (191, 283) on a:text('Click here')
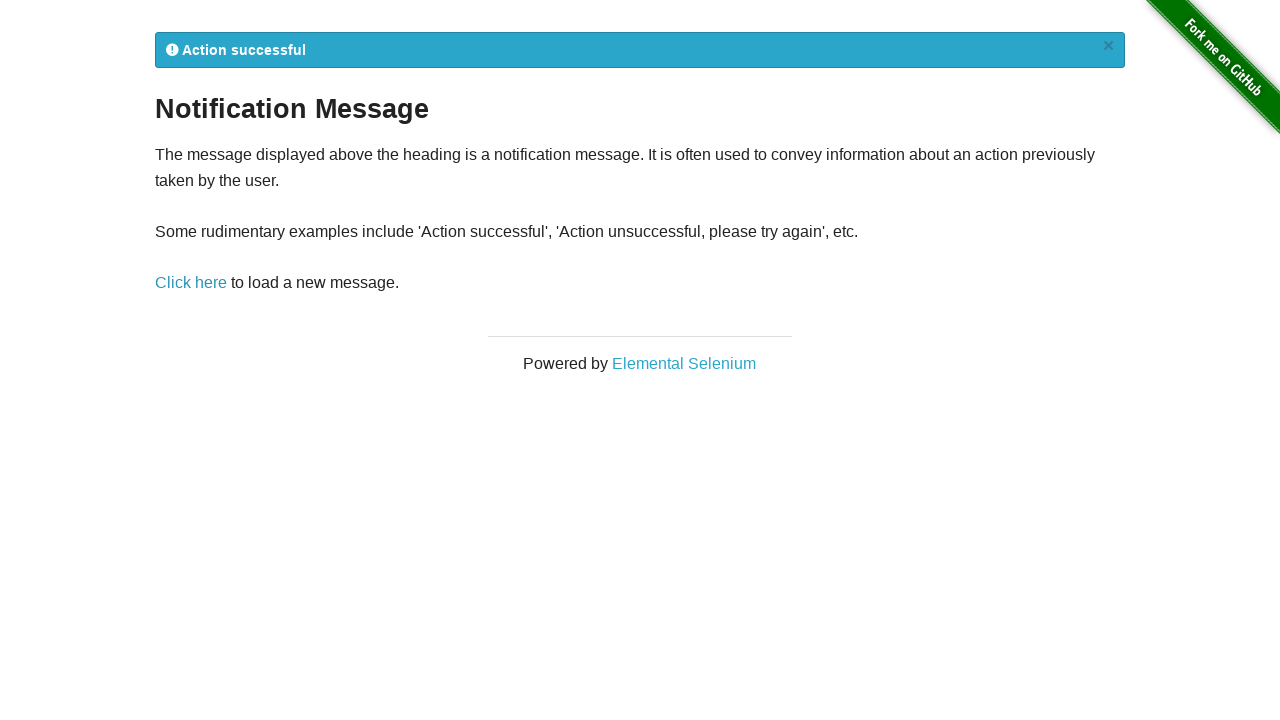

Notification message appeared
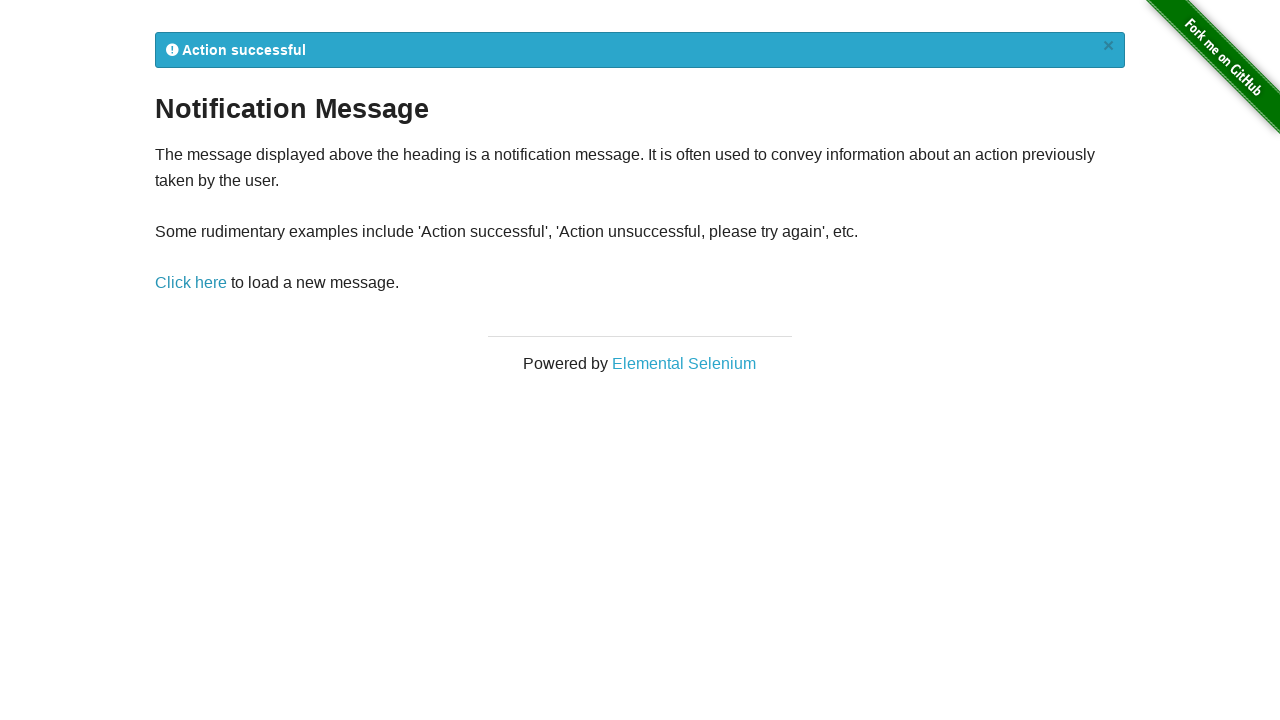

Click number 2 message: 
            Action successful
            ×
          
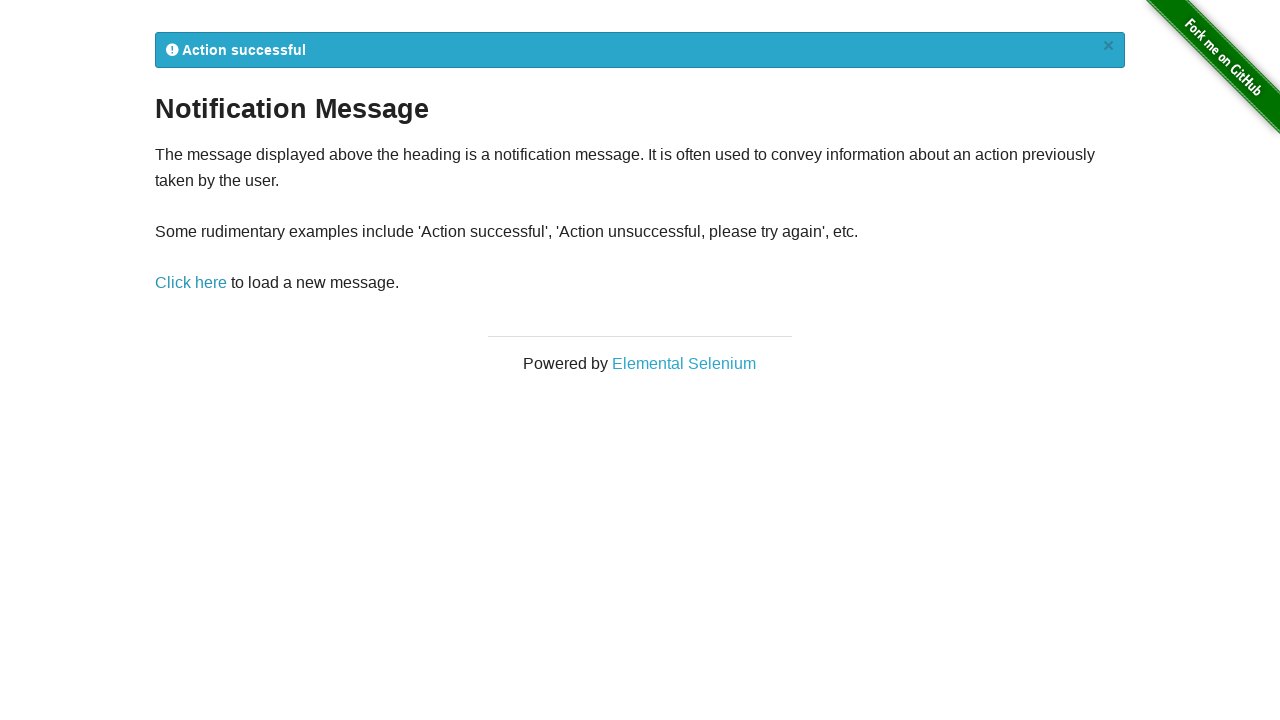

Clicked 'Click here' link (iteration 3) at (191, 283) on a:text('Click here')
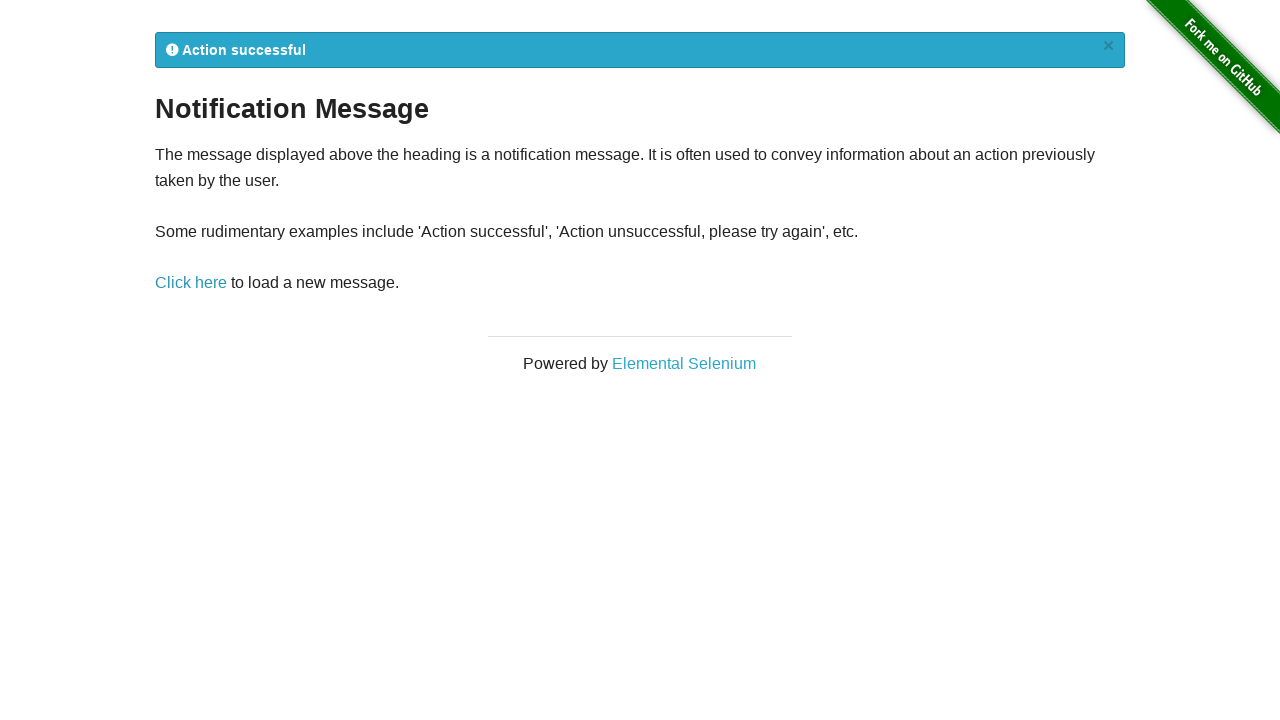

Notification message appeared
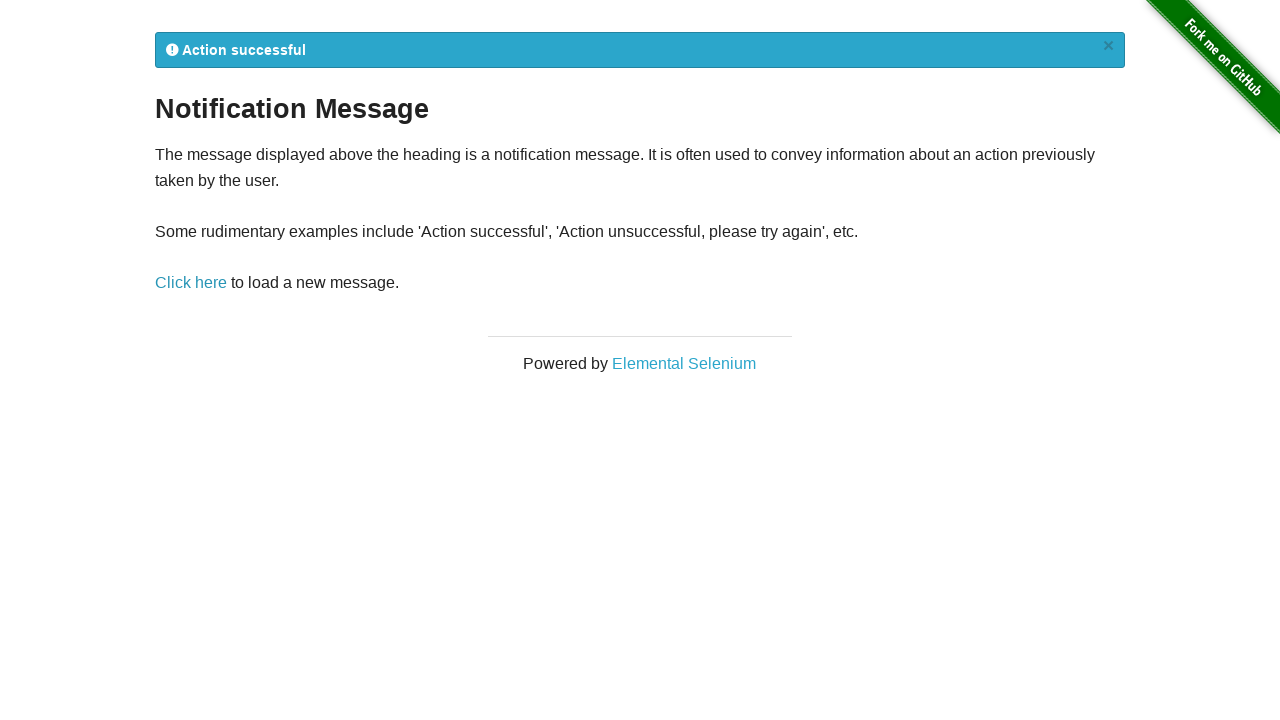

Click number 3 message: 
            Action successful
            ×
          
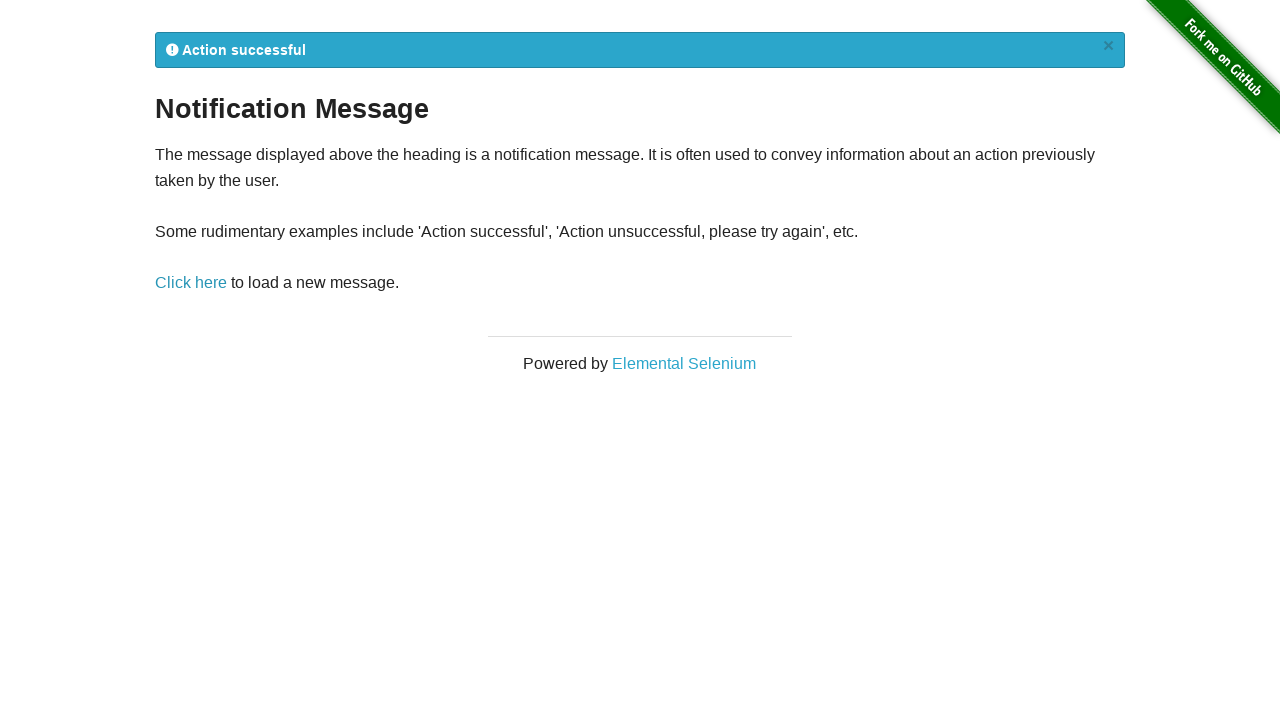

Clicked 'Click here' link (iteration 4) at (191, 283) on a:text('Click here')
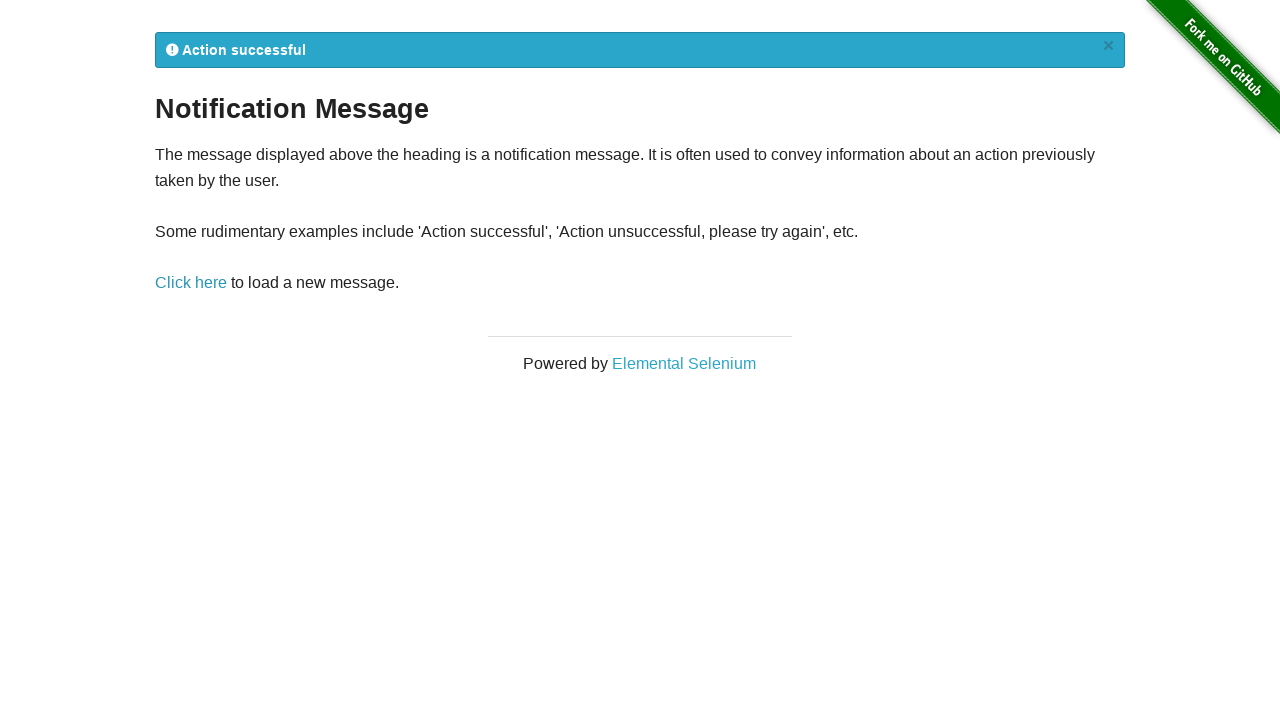

Notification message appeared
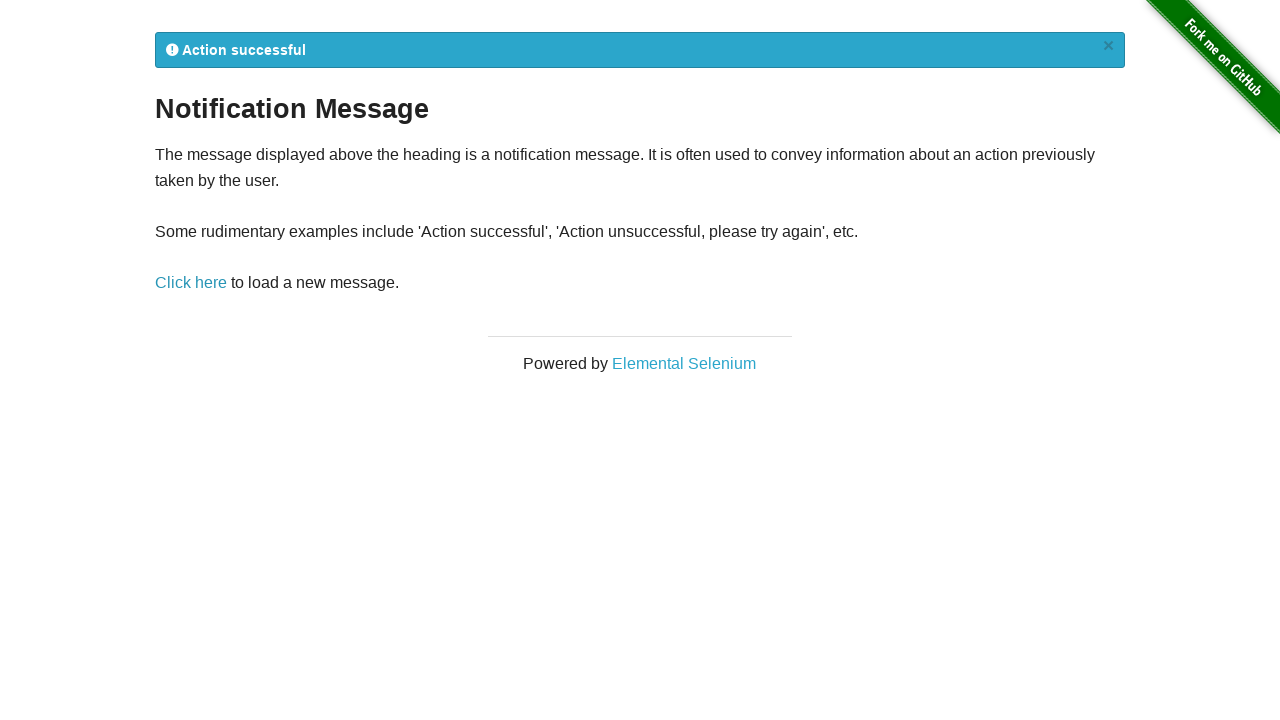

Click number 4 message: 
            Action successful
            ×
          
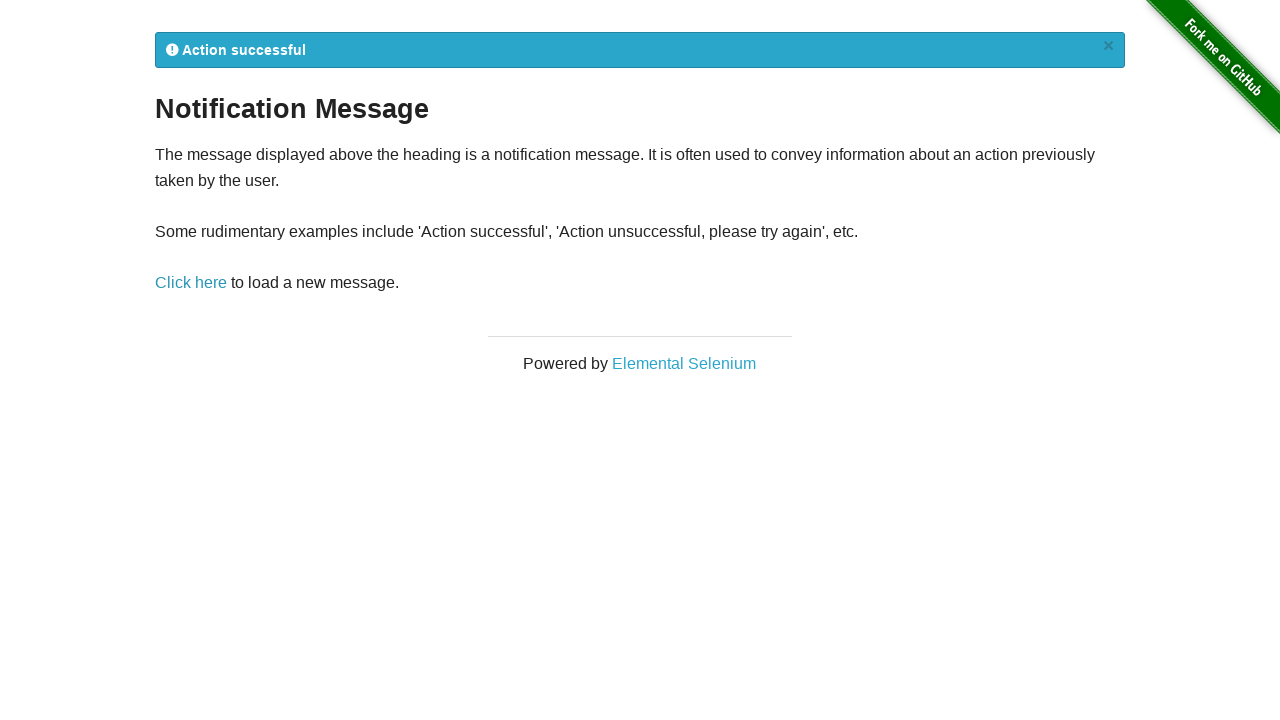

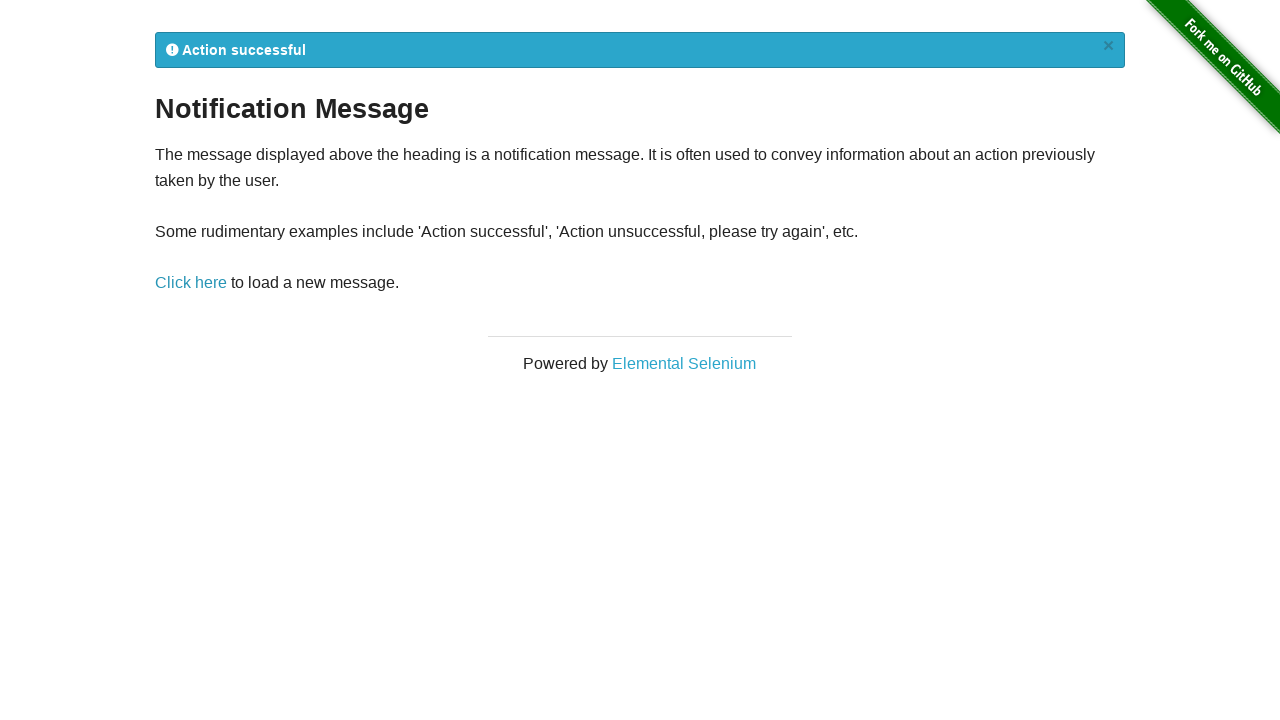